Tests infinite scroll functionality by scrolling to the last paragraph and waiting for more content to load

Starting URL: https://bonigarcia.dev/selenium-webdriver-java/infinite-scroll.html

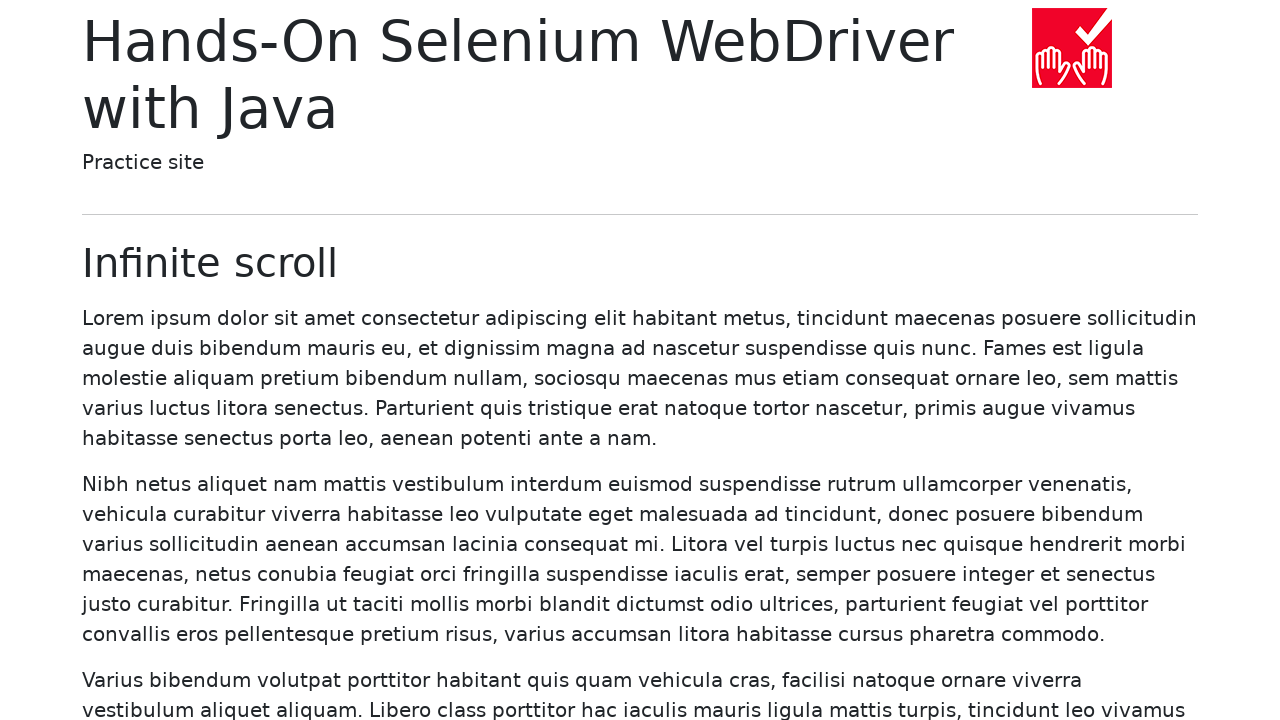

Waited for initial paragraphs to load on infinite scroll page
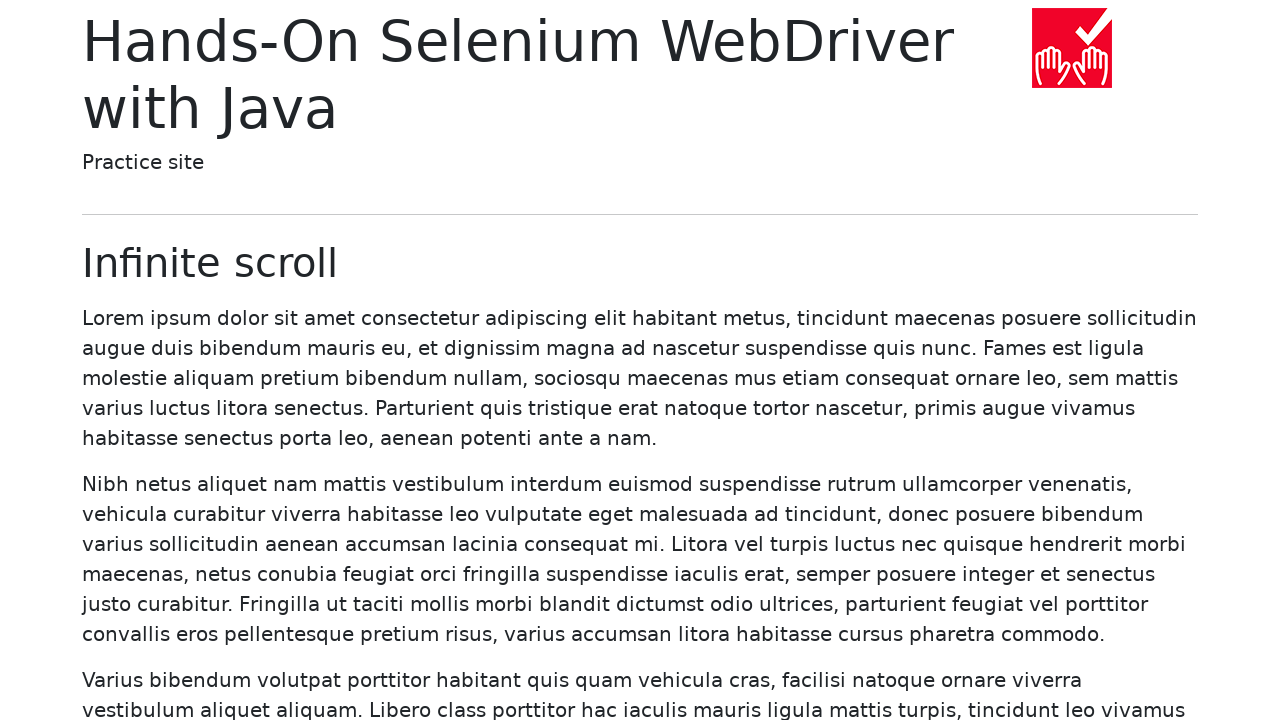

Retrieved initial paragraph count: 20 paragraphs
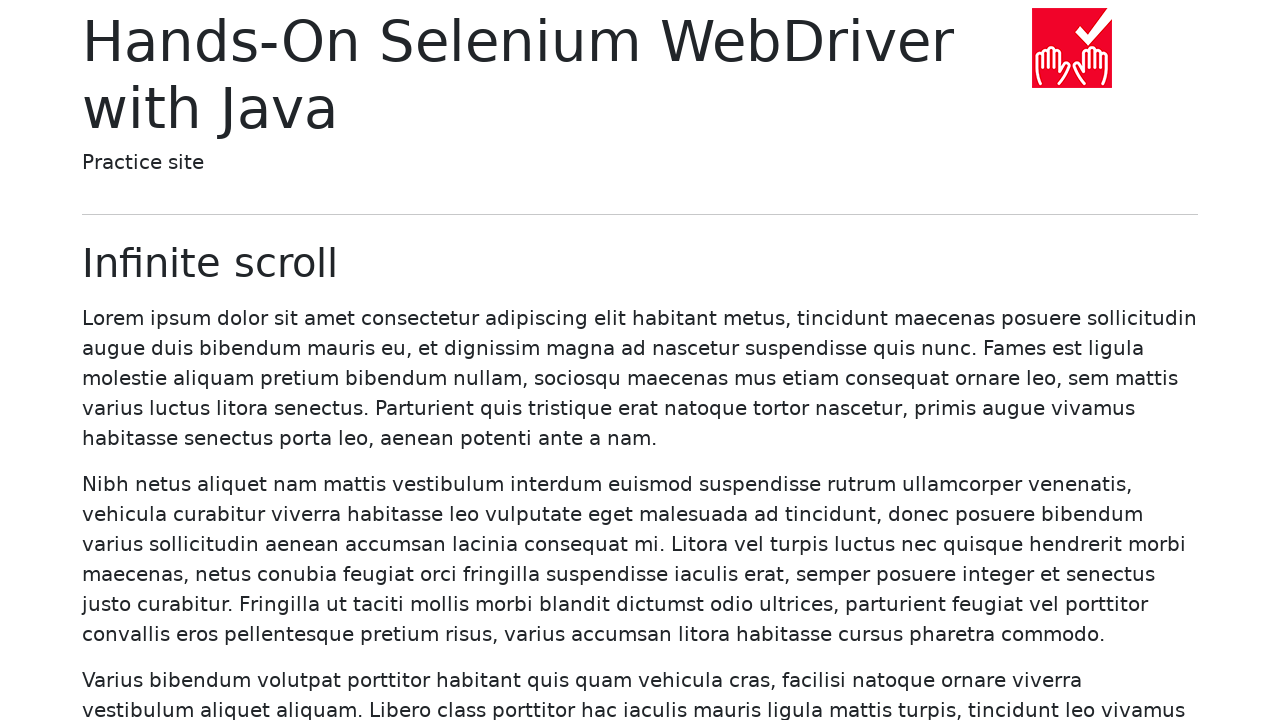

Scrolled to the last paragraph (paragraph 20) to trigger infinite scroll
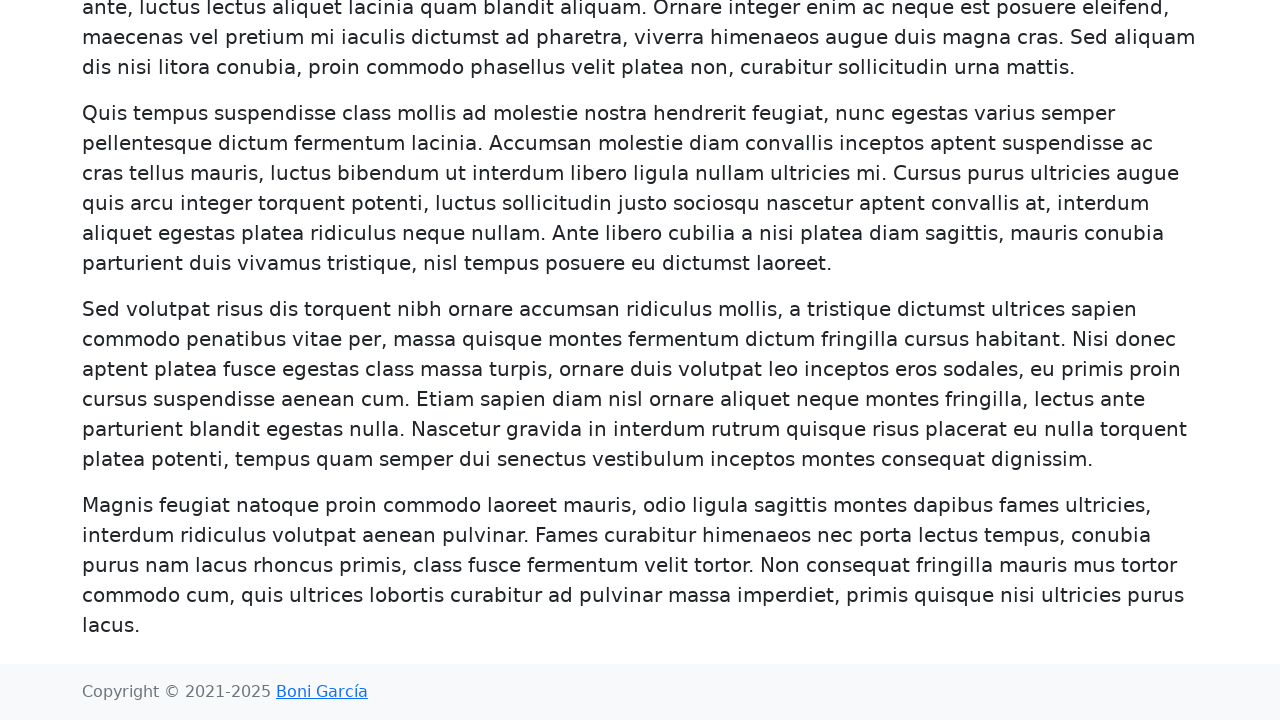

Waited for additional paragraphs to load after scrolling (more than 20 paragraphs now present)
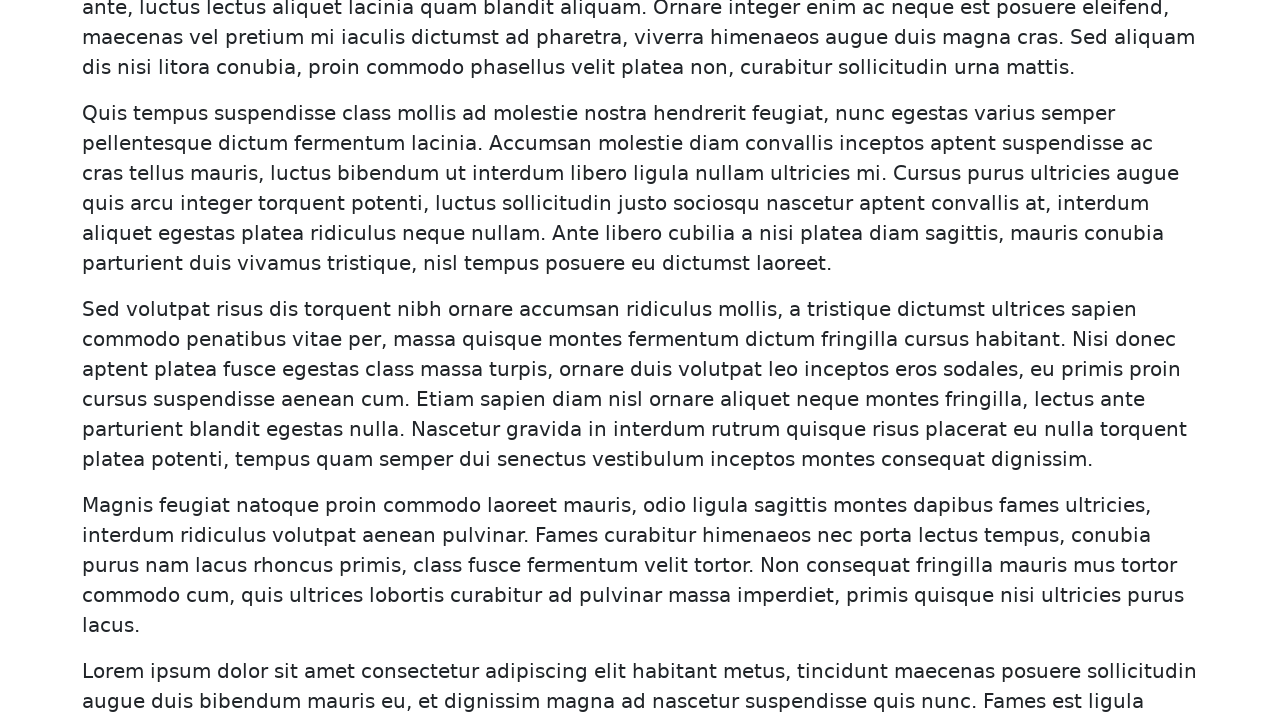

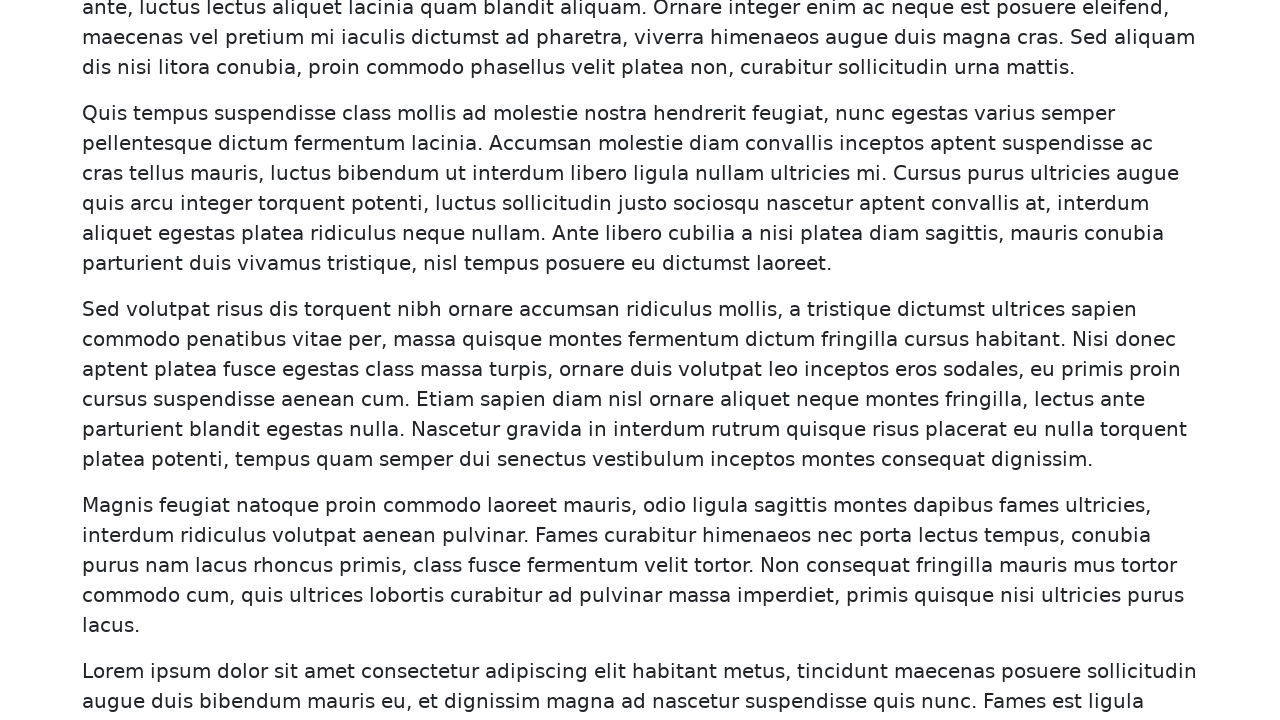